Tests pagination functionality on a ratings table by navigating through multiple pages using the "Next" button and verifying the table loads on each page.

Starting URL: https://www.icra.in/Rating/RatingCategory?RatingType=CR&RatingCategoryId=5

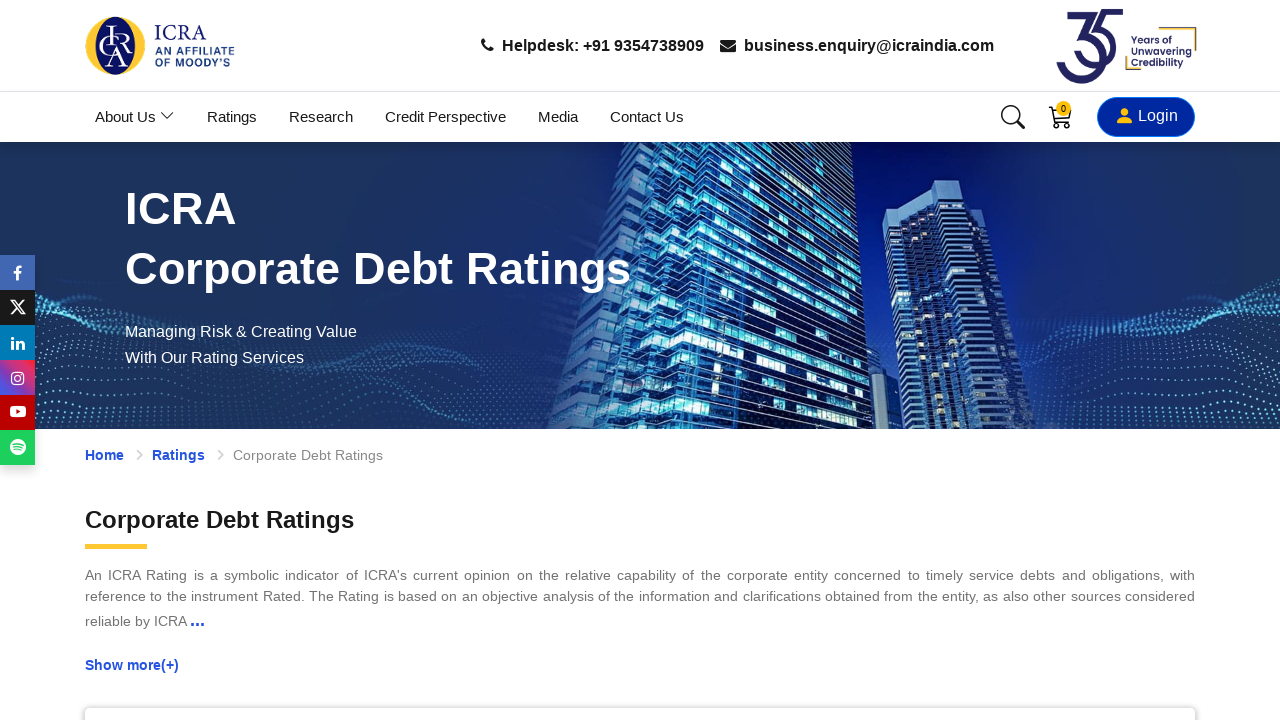

Waited for ratings table to load on initial page
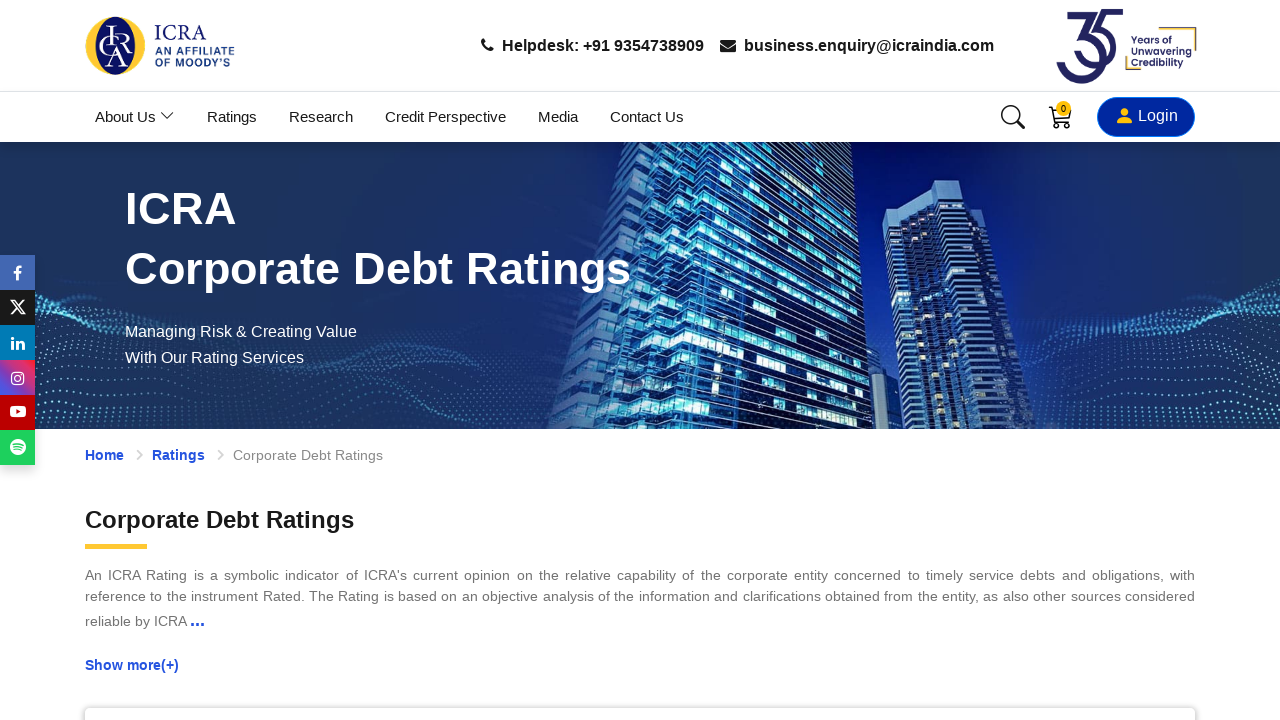

Located the Next button for pagination
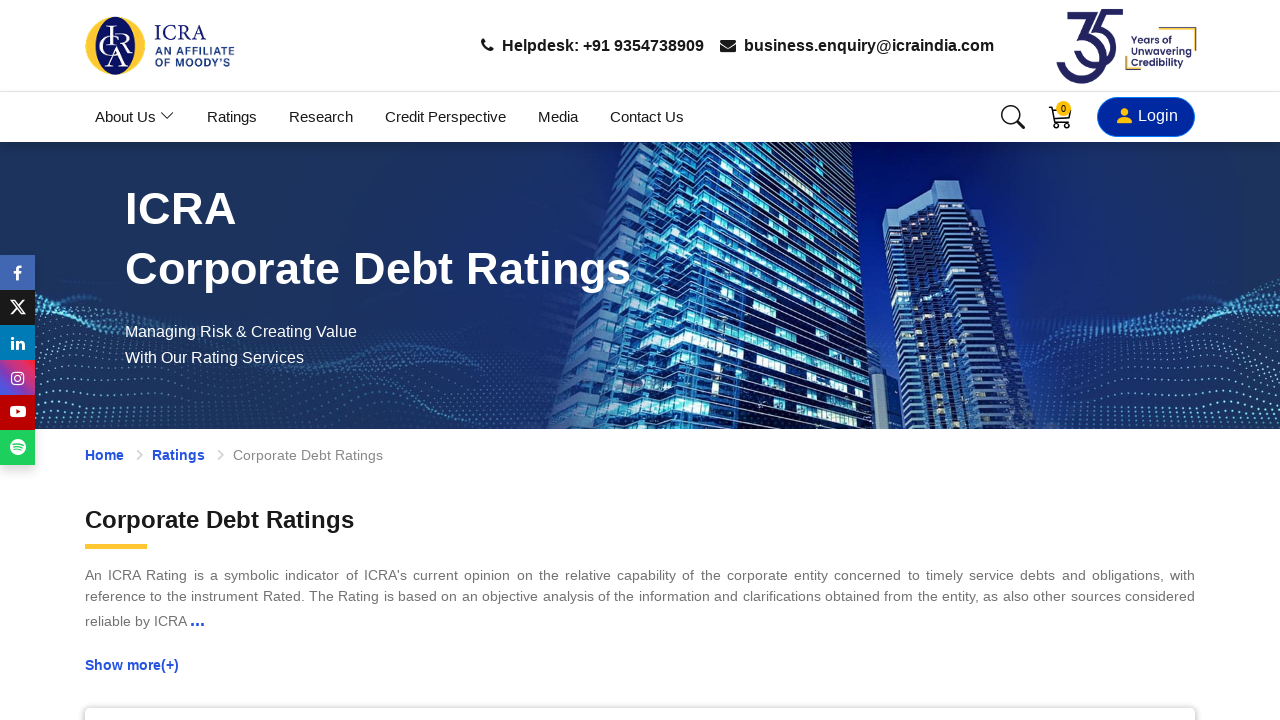

Scrolled Next button into view
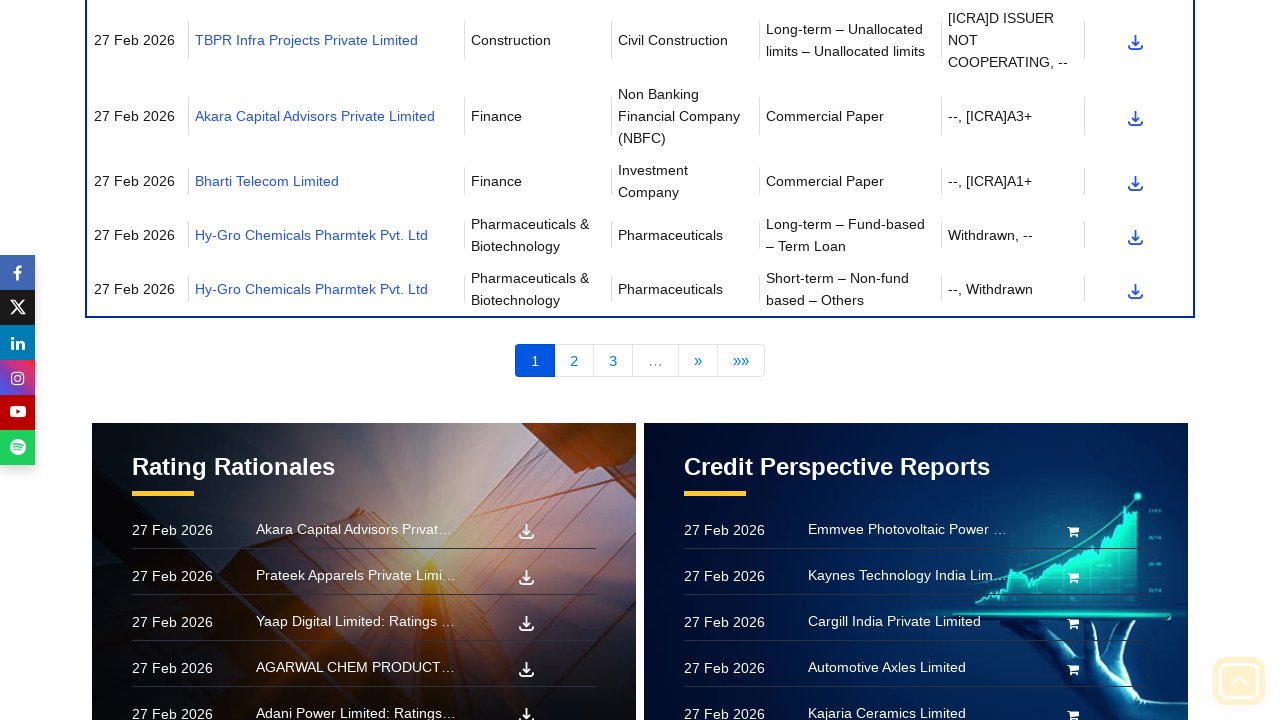

Clicked Next button to navigate to page 2 at (698, 361) on xpath=//*[@id="contentPager"]//li[@class="PagedList-skipToNext"]/a
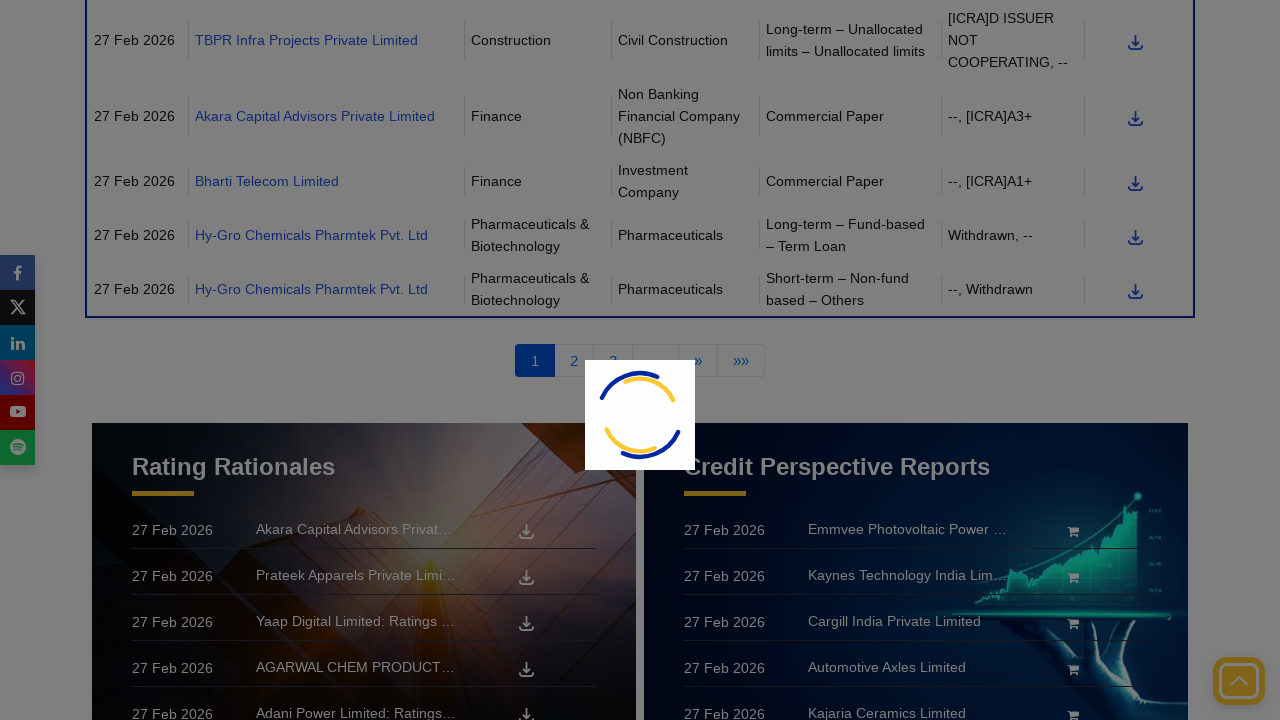

Verified ratings table loaded on page 2
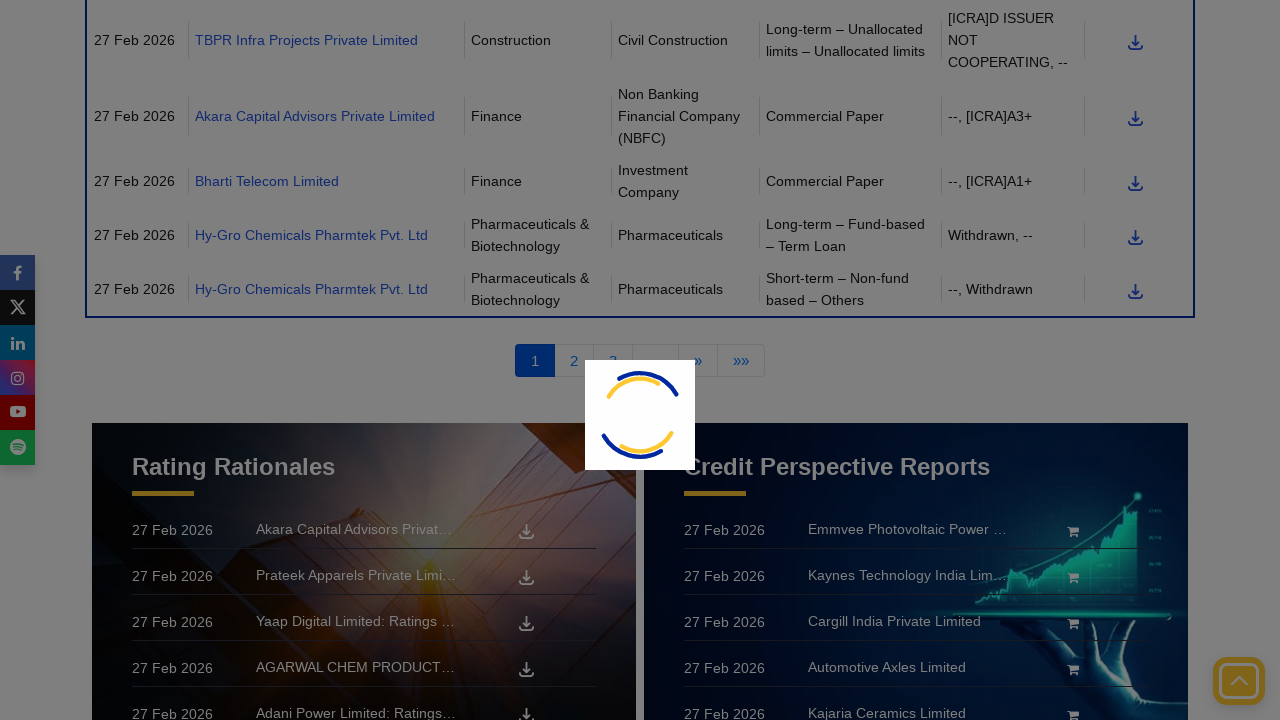

Network idle reached after page 2 transition
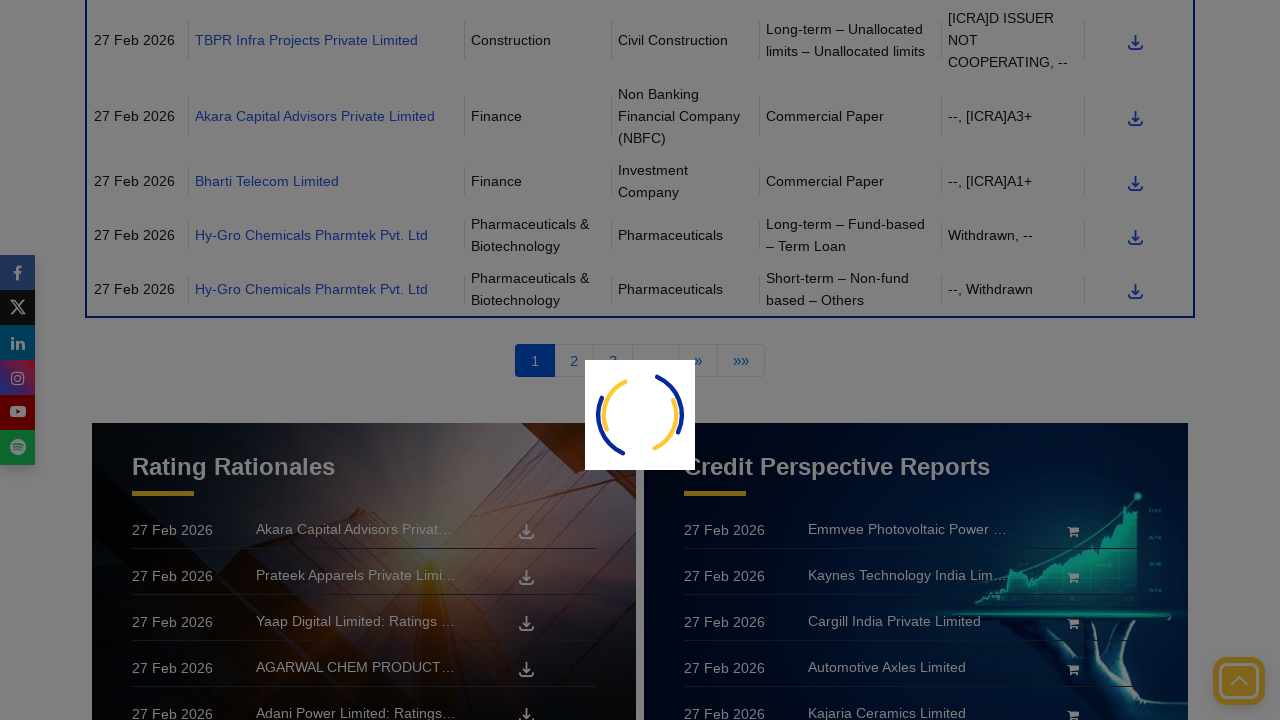

Located the Next button for pagination
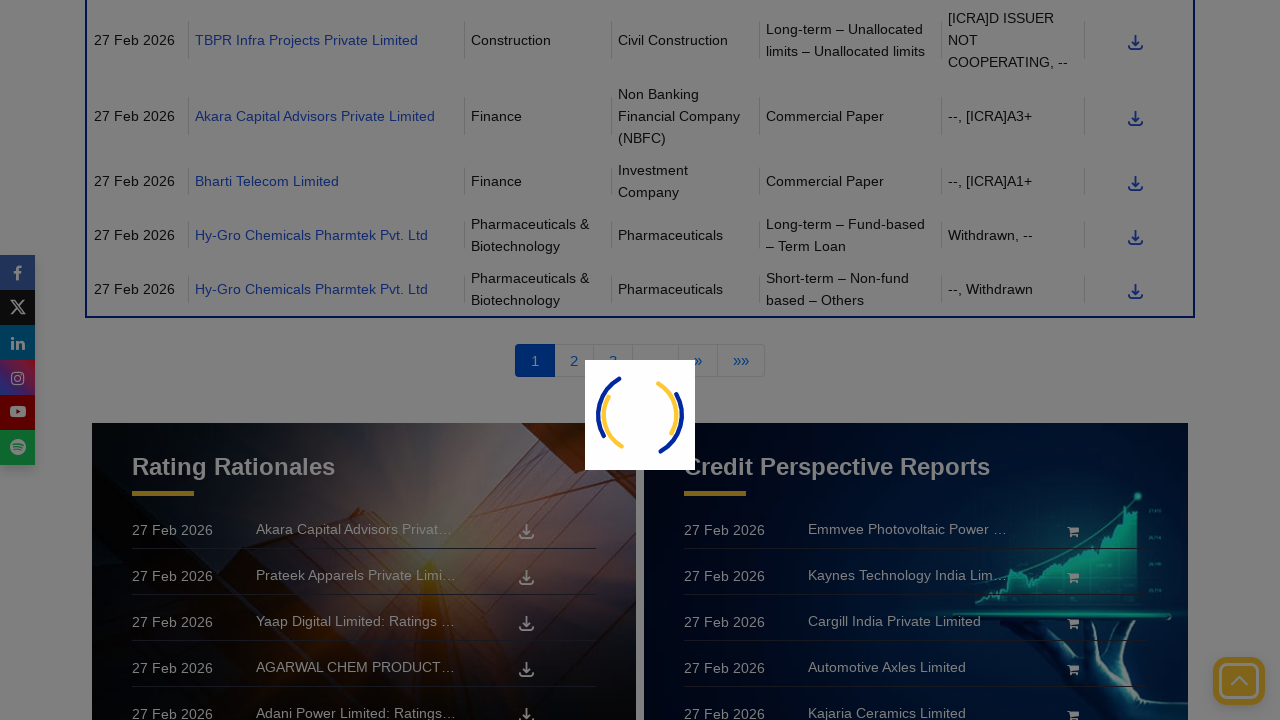

Scrolled Next button into view
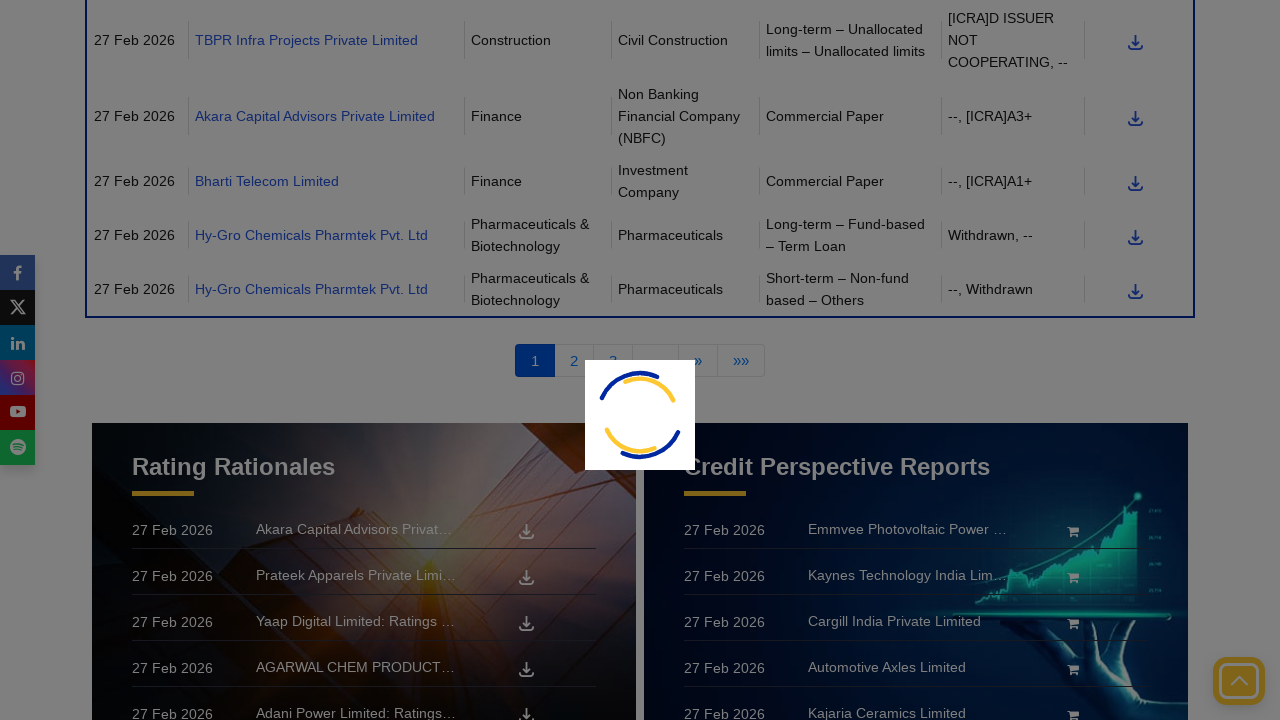

Clicked Next button to navigate to page 3 at (718, 61) on xpath=//*[@id="contentPager"]//li[@class="PagedList-skipToNext"]/a
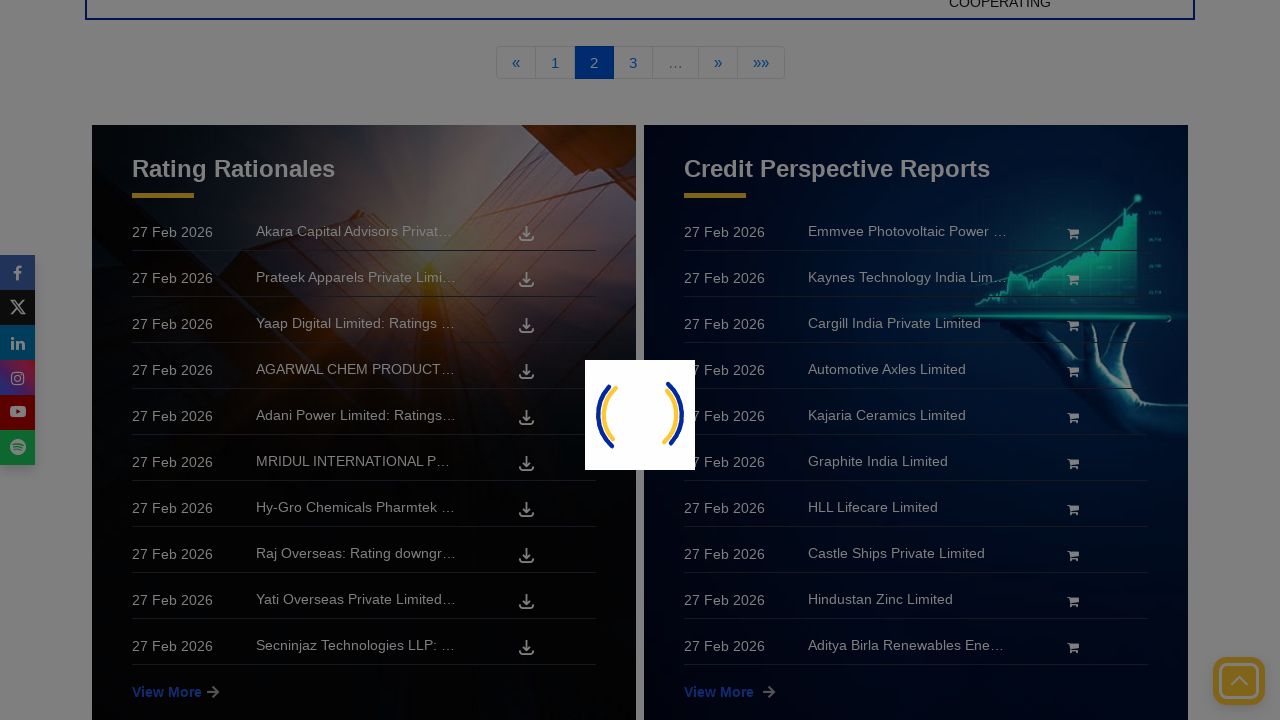

Verified ratings table loaded on page 3
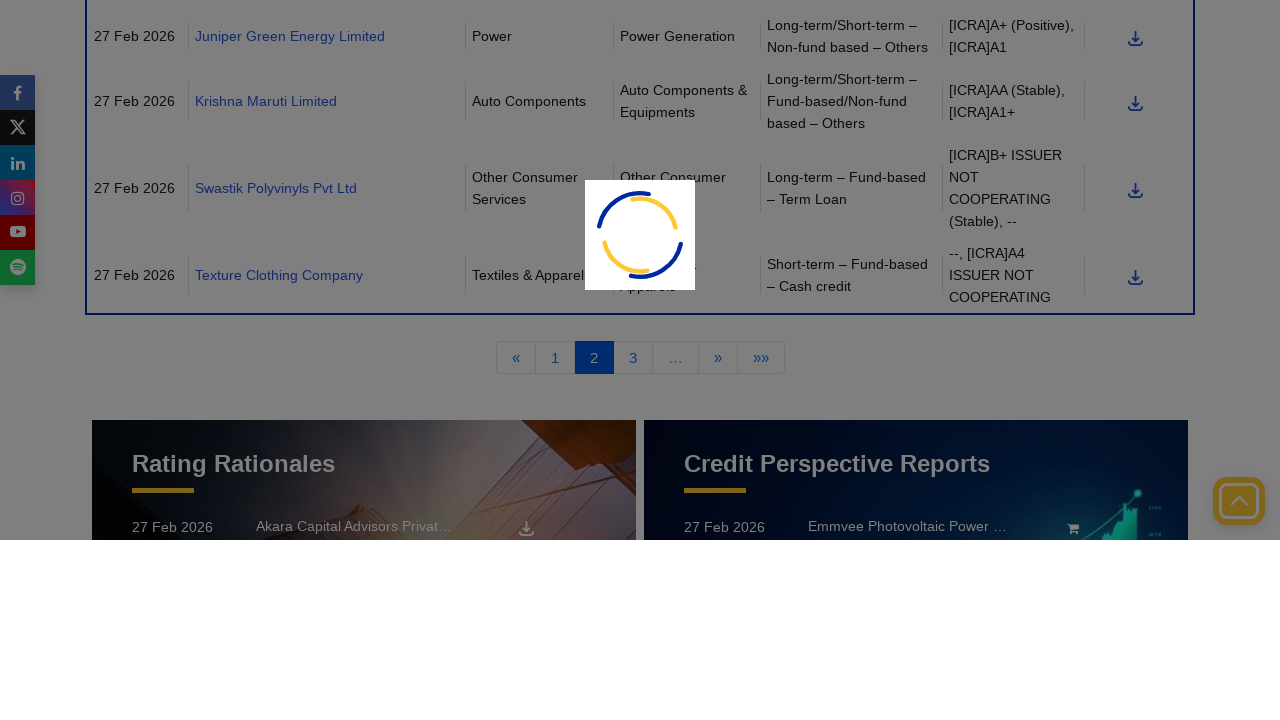

Network idle reached after page 3 transition
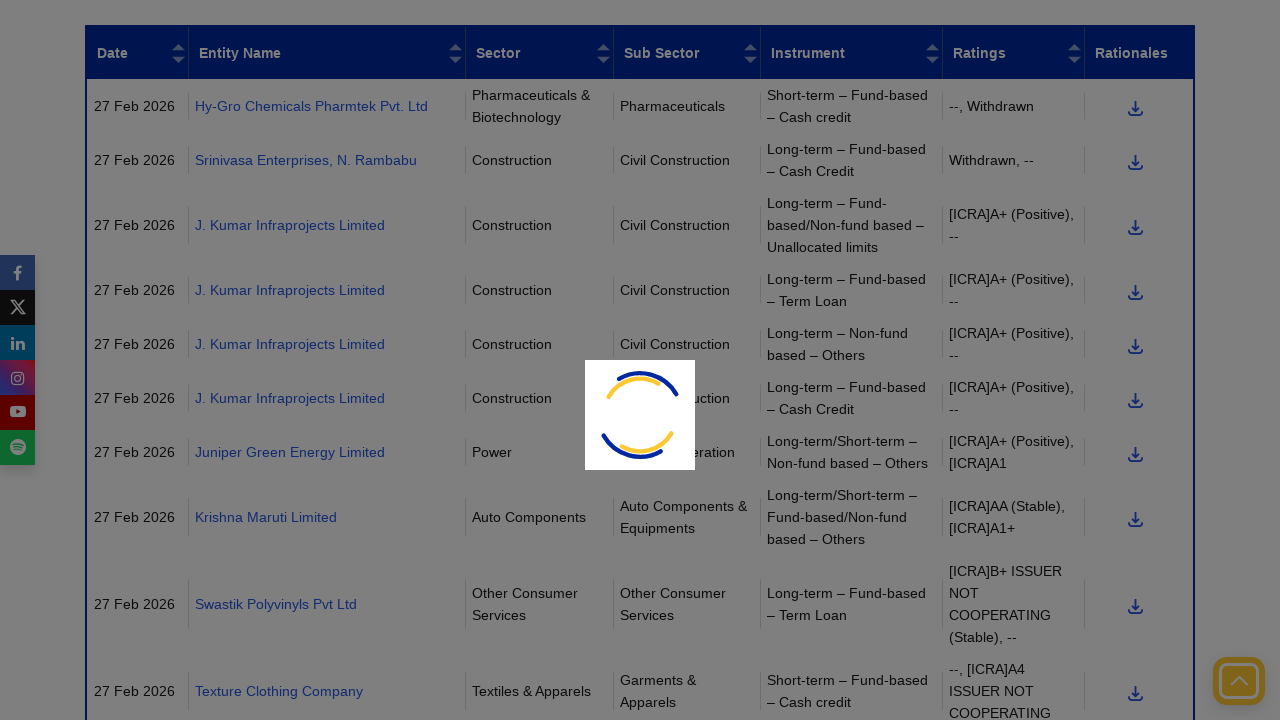

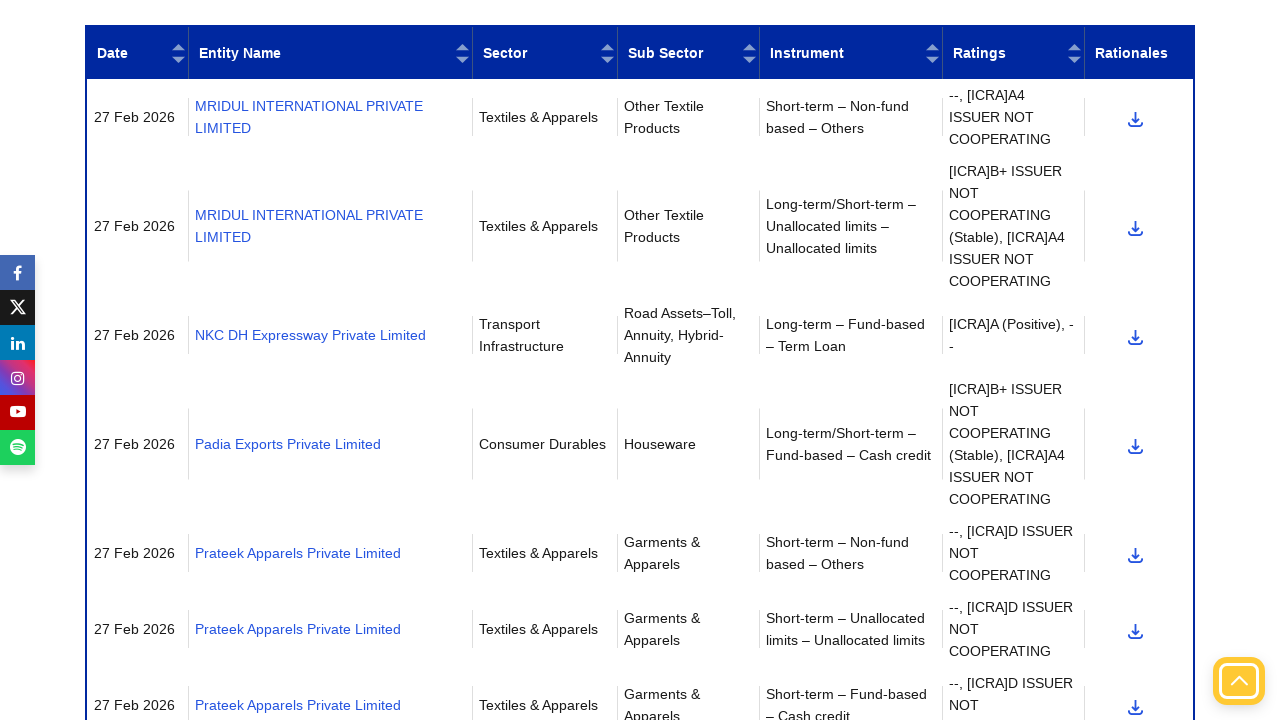